Tests that edits are cancelled when pressing Escape key.

Starting URL: https://demo.playwright.dev/todomvc

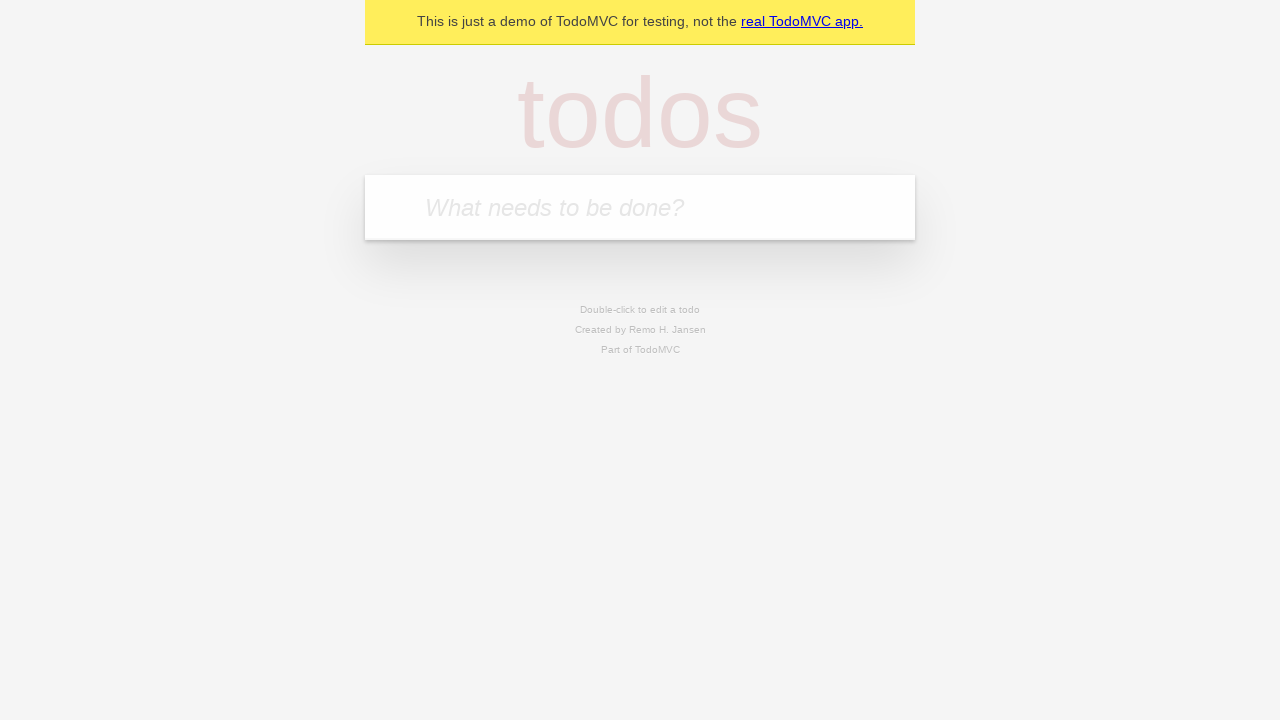

Filled new todo field with 'buy some cheese' on internal:attr=[placeholder="What needs to be done?"i]
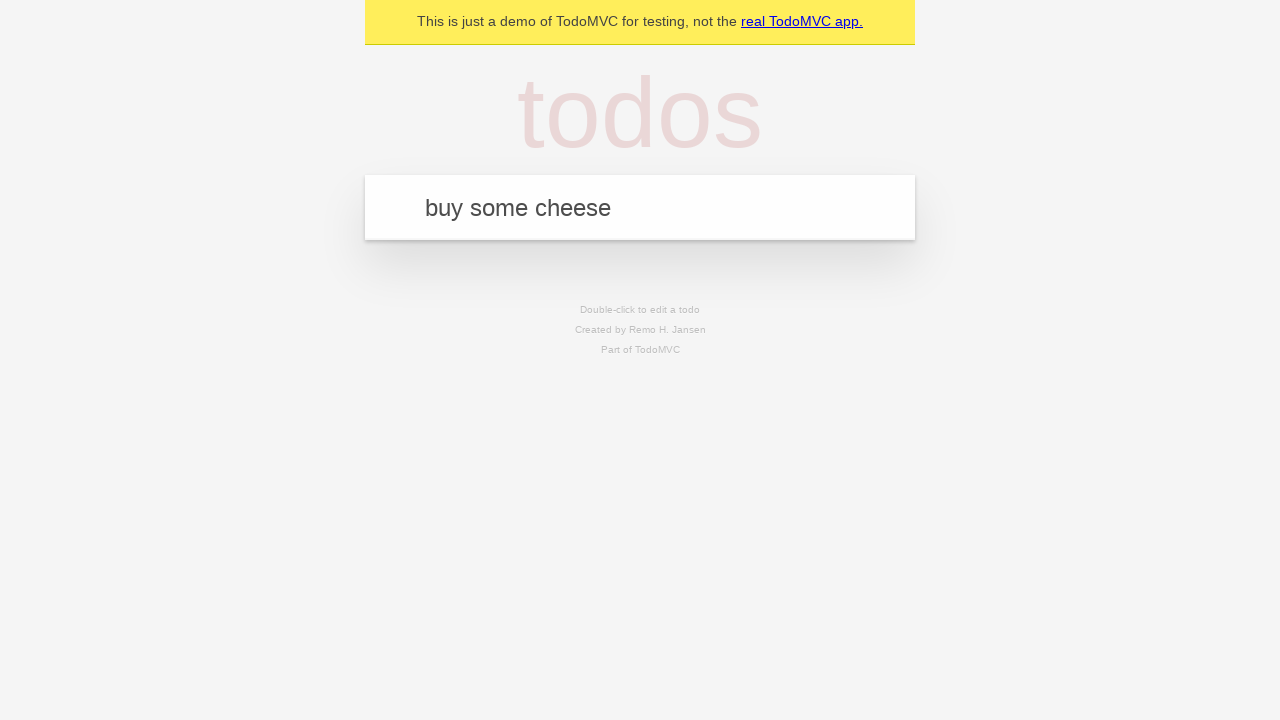

Pressed Enter to create todo 'buy some cheese' on internal:attr=[placeholder="What needs to be done?"i]
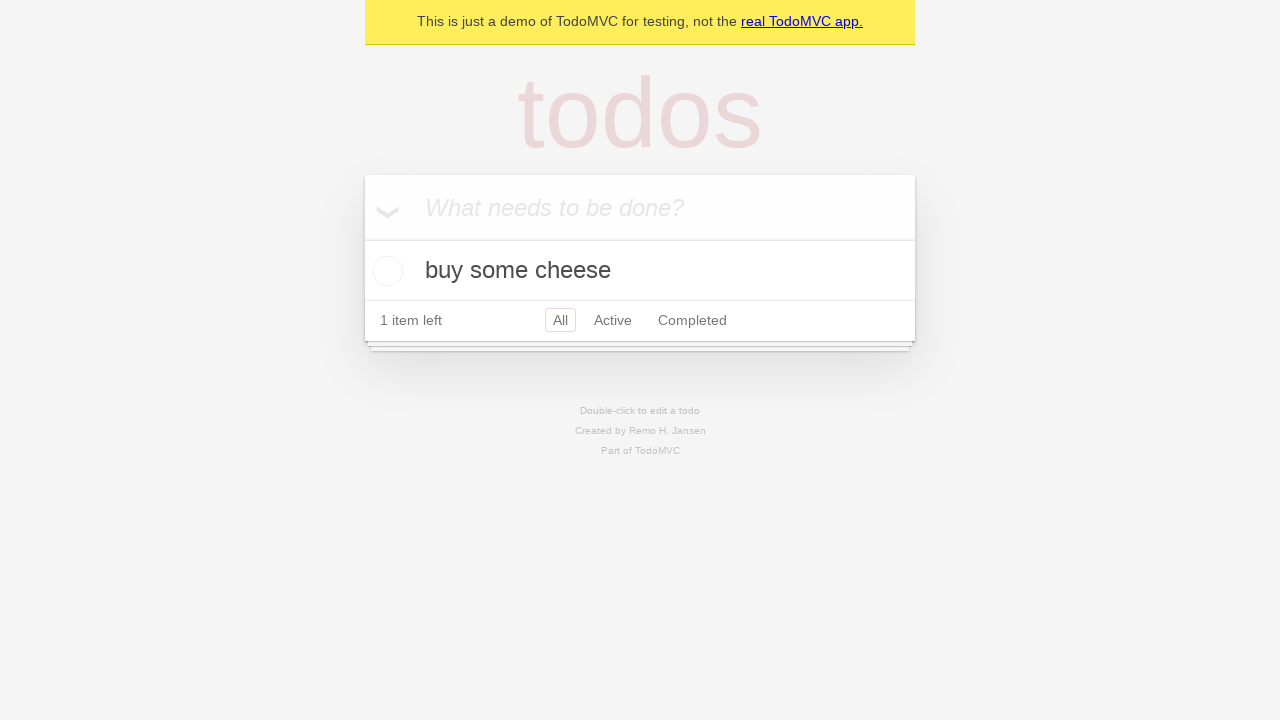

Filled new todo field with 'feed the cat' on internal:attr=[placeholder="What needs to be done?"i]
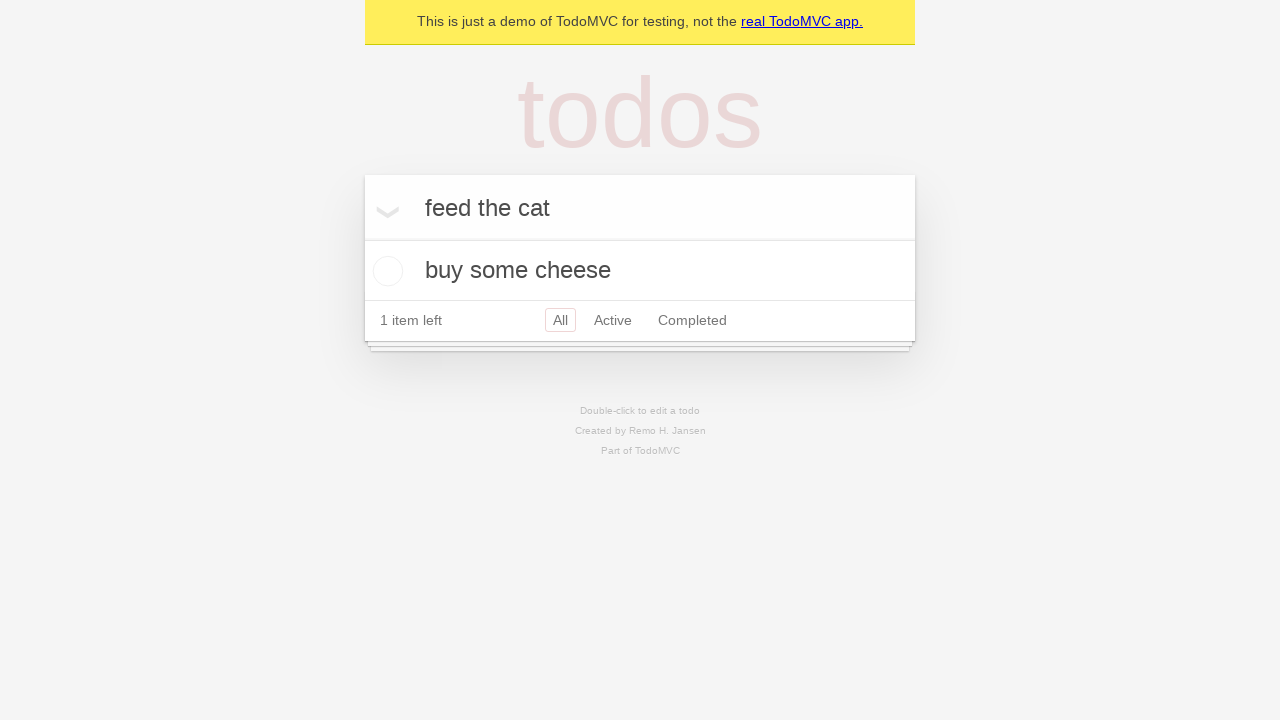

Pressed Enter to create todo 'feed the cat' on internal:attr=[placeholder="What needs to be done?"i]
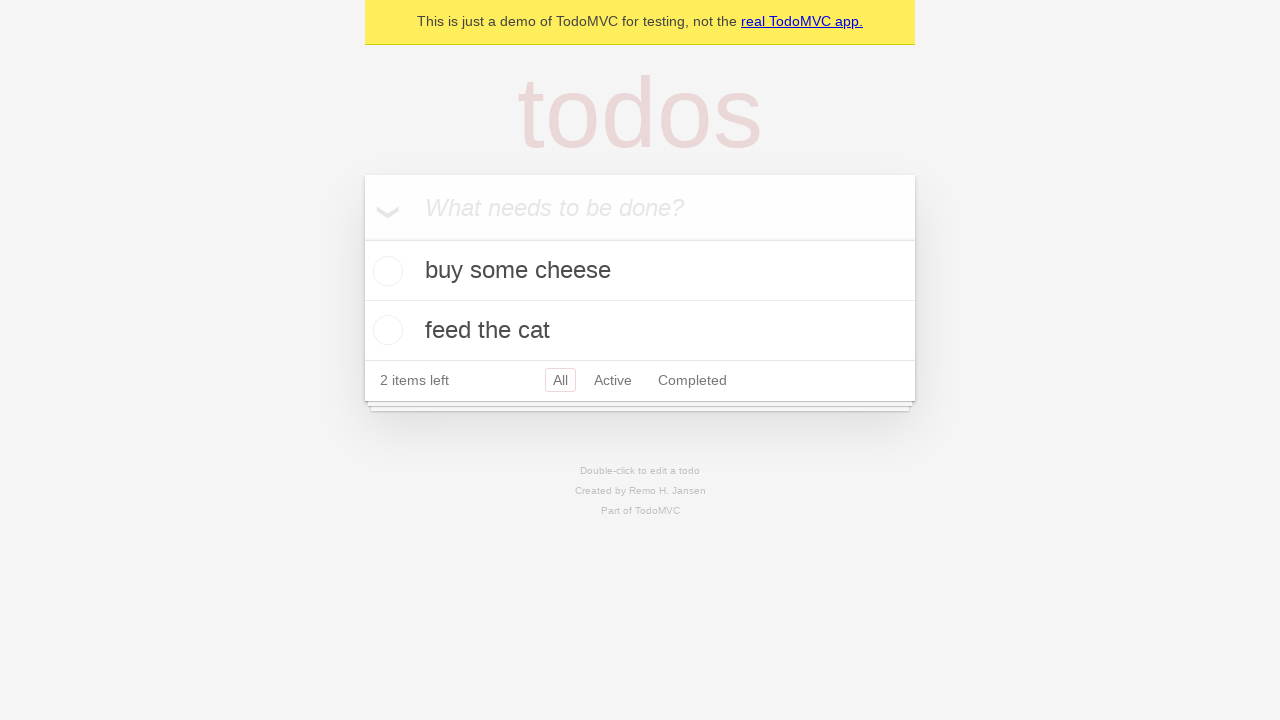

Filled new todo field with 'book a doctors appointment' on internal:attr=[placeholder="What needs to be done?"i]
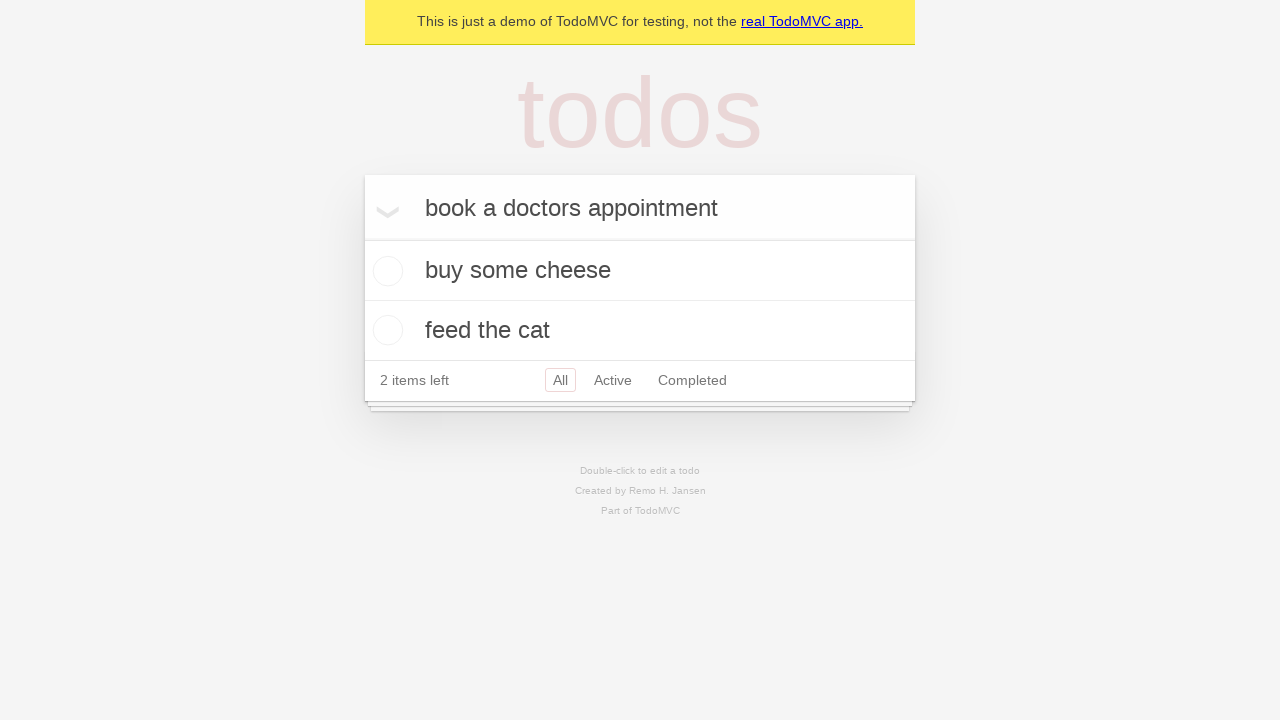

Pressed Enter to create todo 'book a doctors appointment' on internal:attr=[placeholder="What needs to be done?"i]
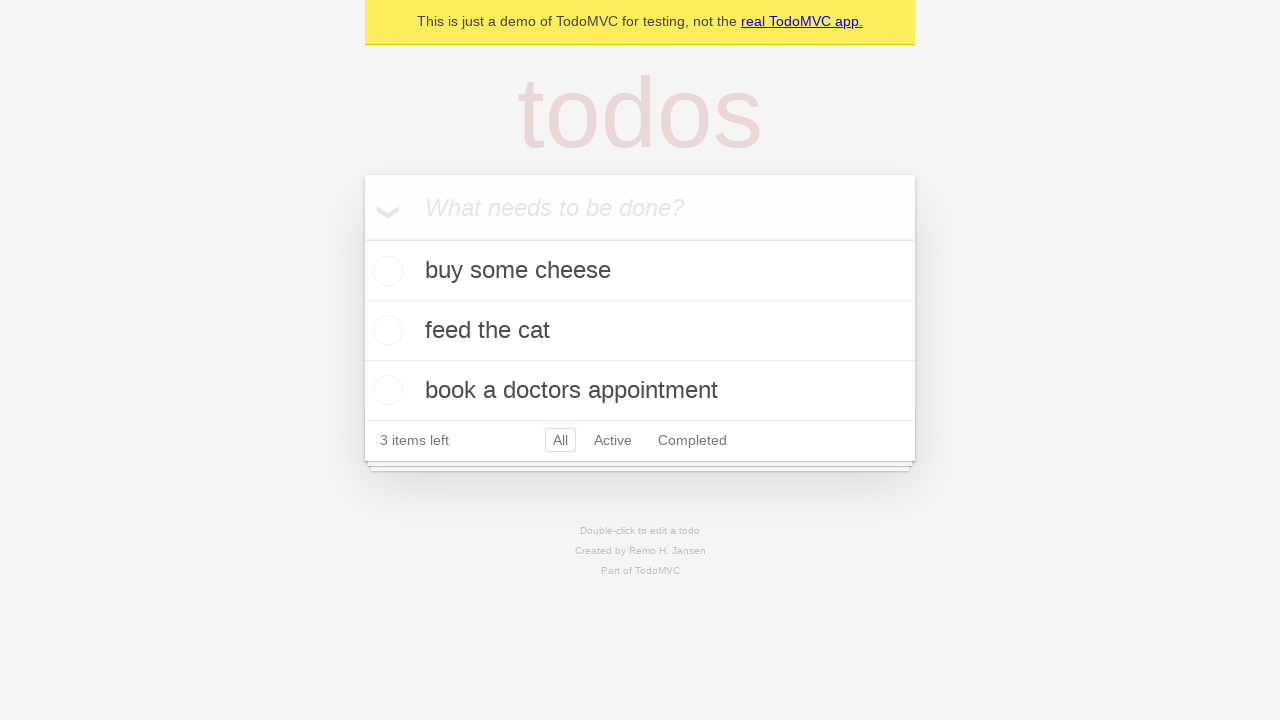

Double-clicked second todo item to enter edit mode at (640, 331) on internal:testid=[data-testid="todo-item"s] >> nth=1
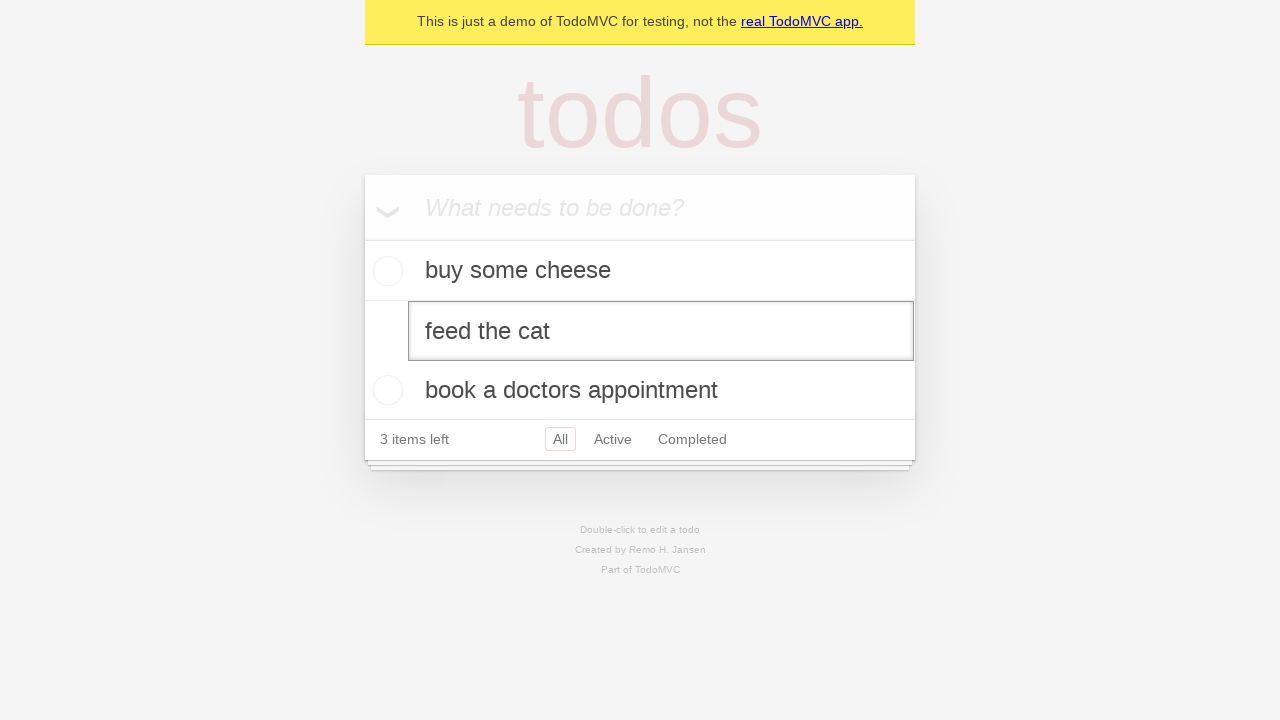

Filled edit field with 'buy some sausages' on internal:testid=[data-testid="todo-item"s] >> nth=1 >> internal:role=textbox[nam
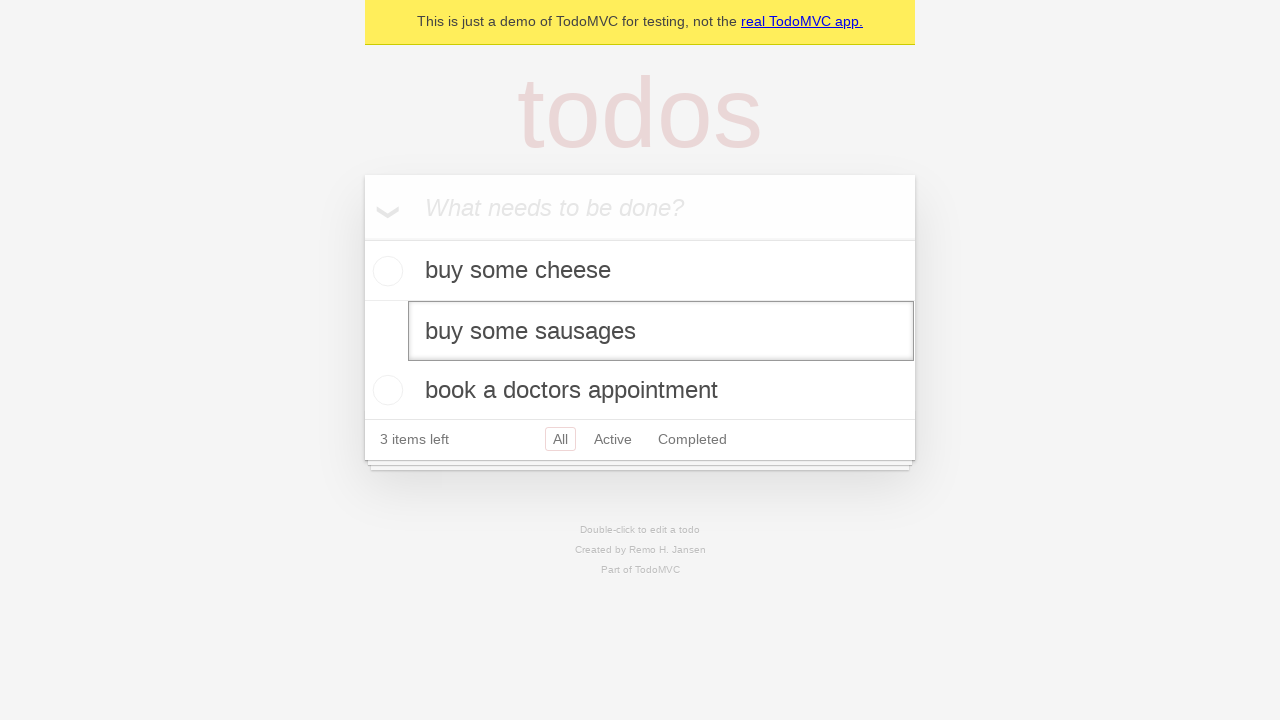

Pressed Escape to cancel the edit on internal:testid=[data-testid="todo-item"s] >> nth=1 >> internal:role=textbox[nam
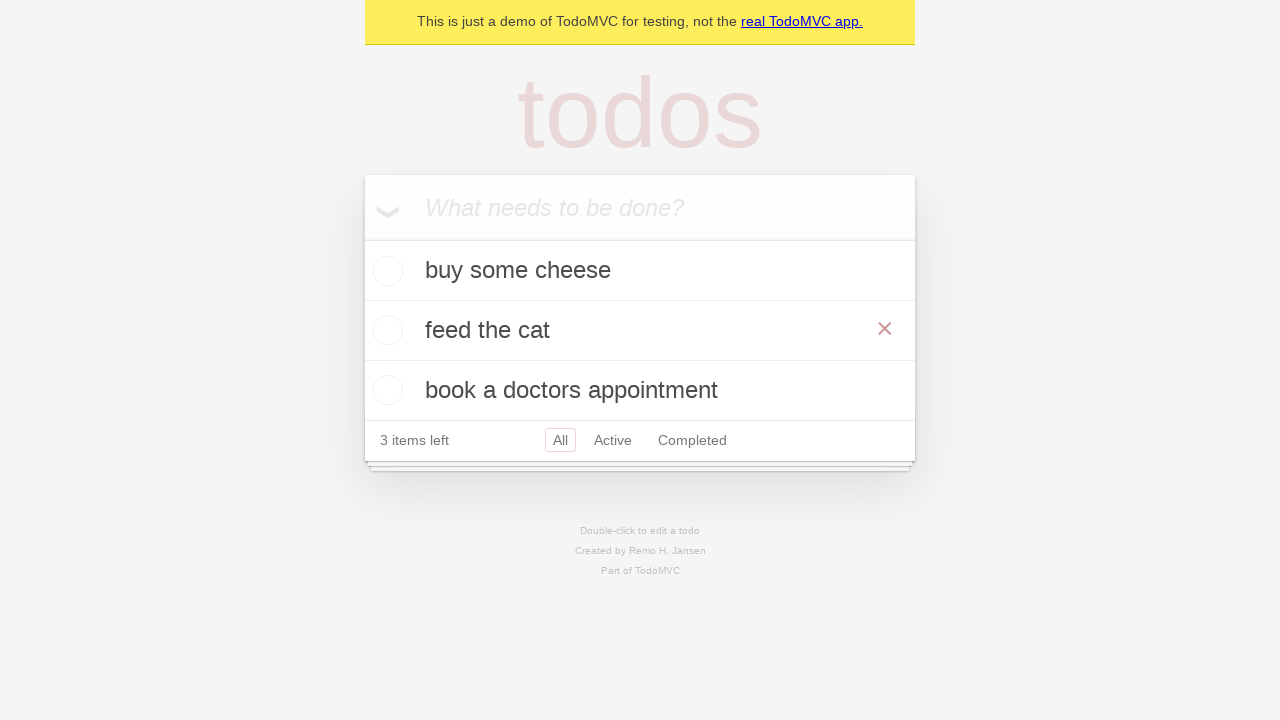

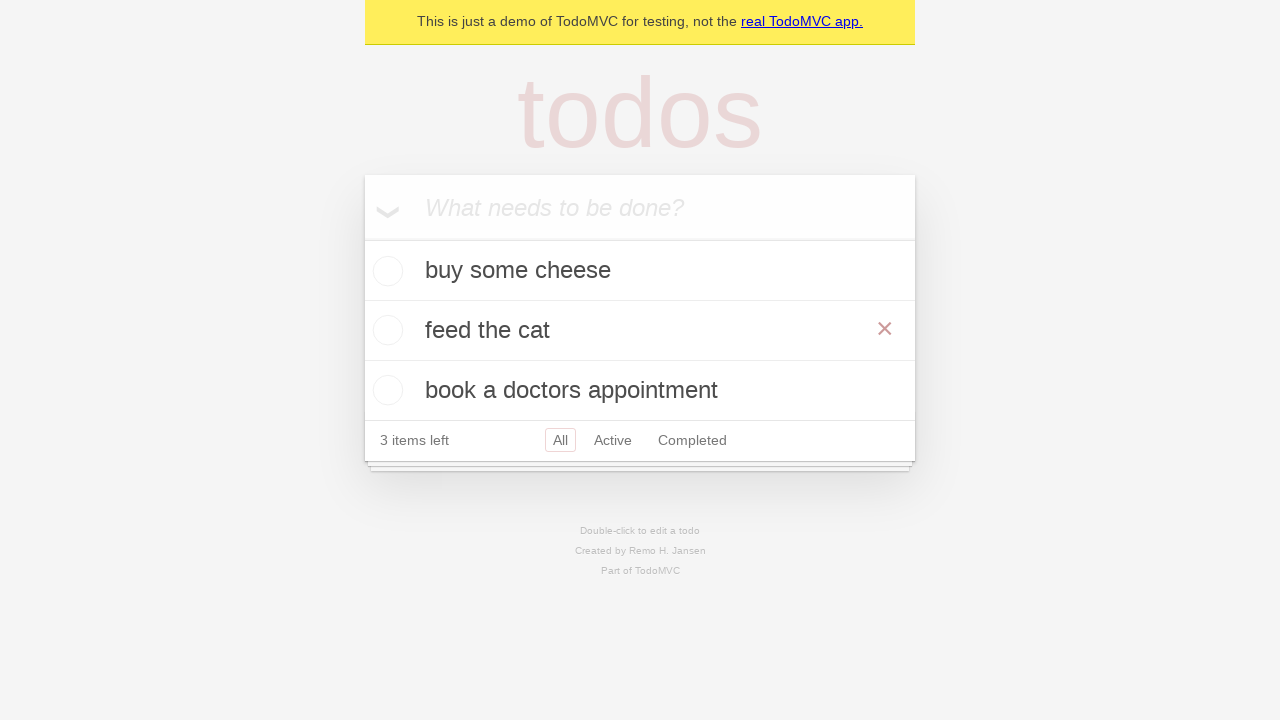